Tests a sine plot button on a StackBlitz project by clicking through a security screen and verifying the sine plot renders

Starting URL: https://js-hcw1c9.stackblitz.io/

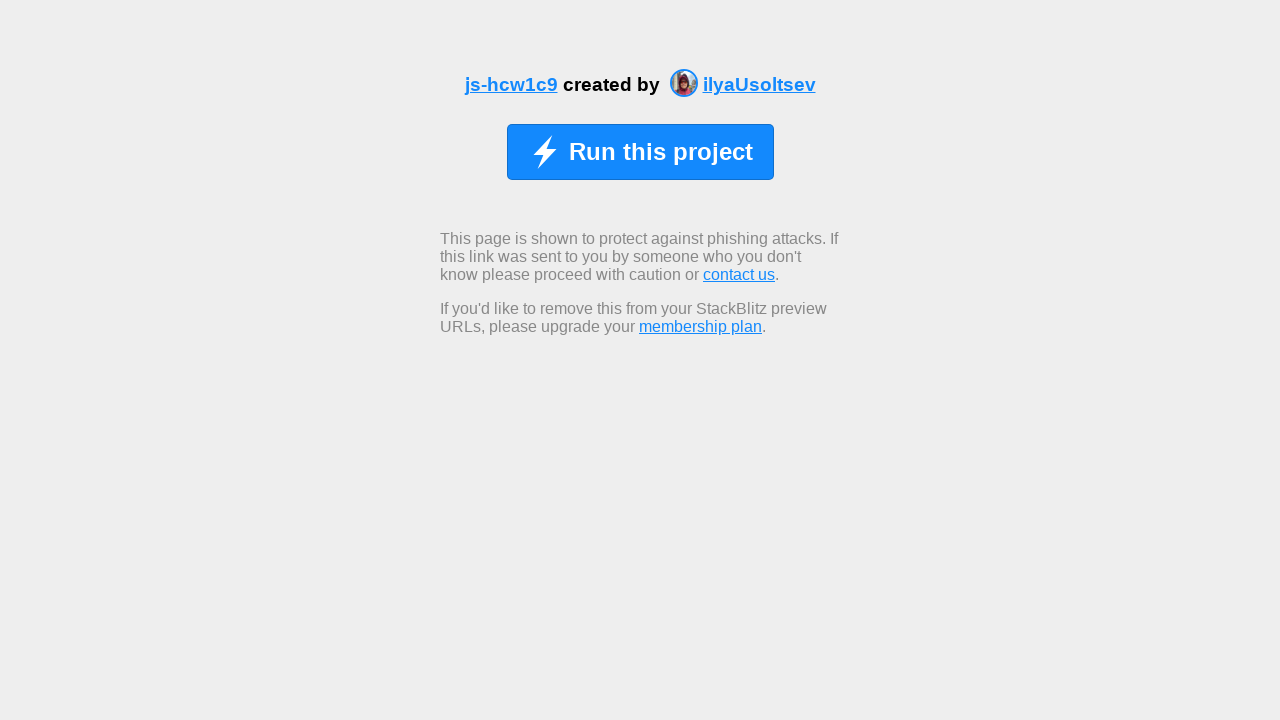

Clicked 'Run this project' to bypass StackBlitz security screen at (660, 152) on internal:text="Run this project"i
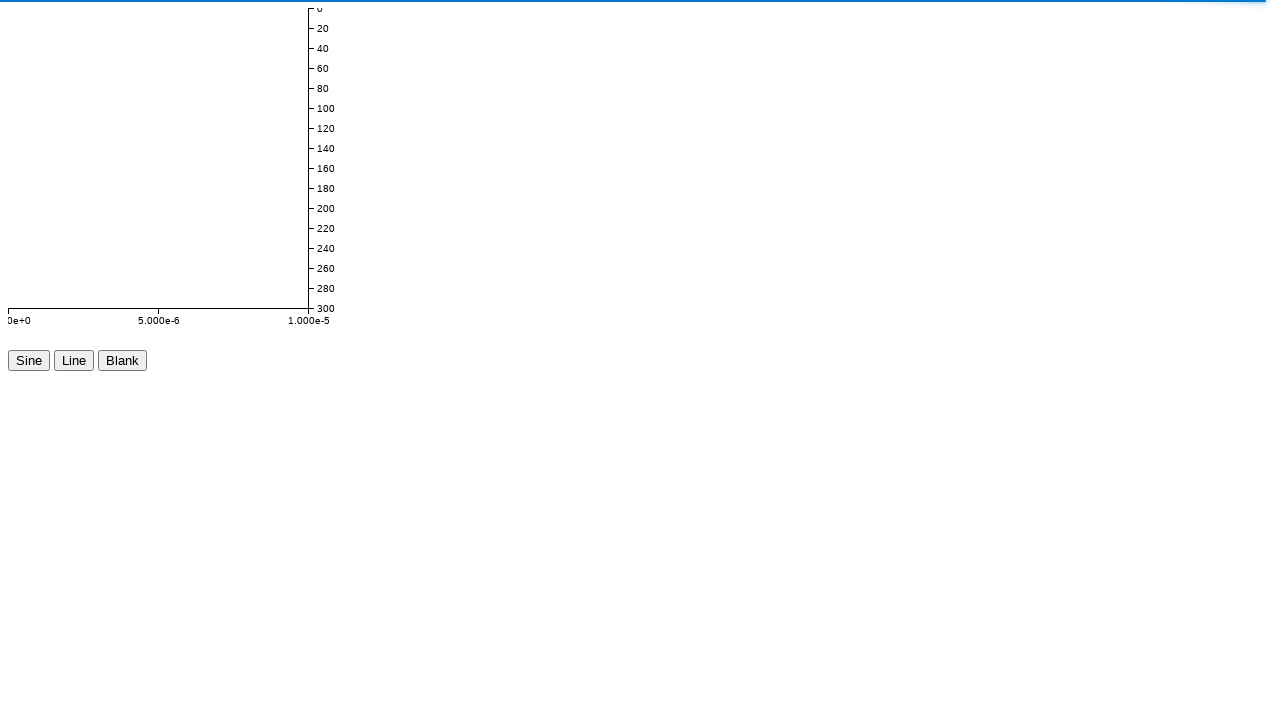

Clicked sine plot button at (29, 360) on internal:testid=[data-testid="btn-sine"s]
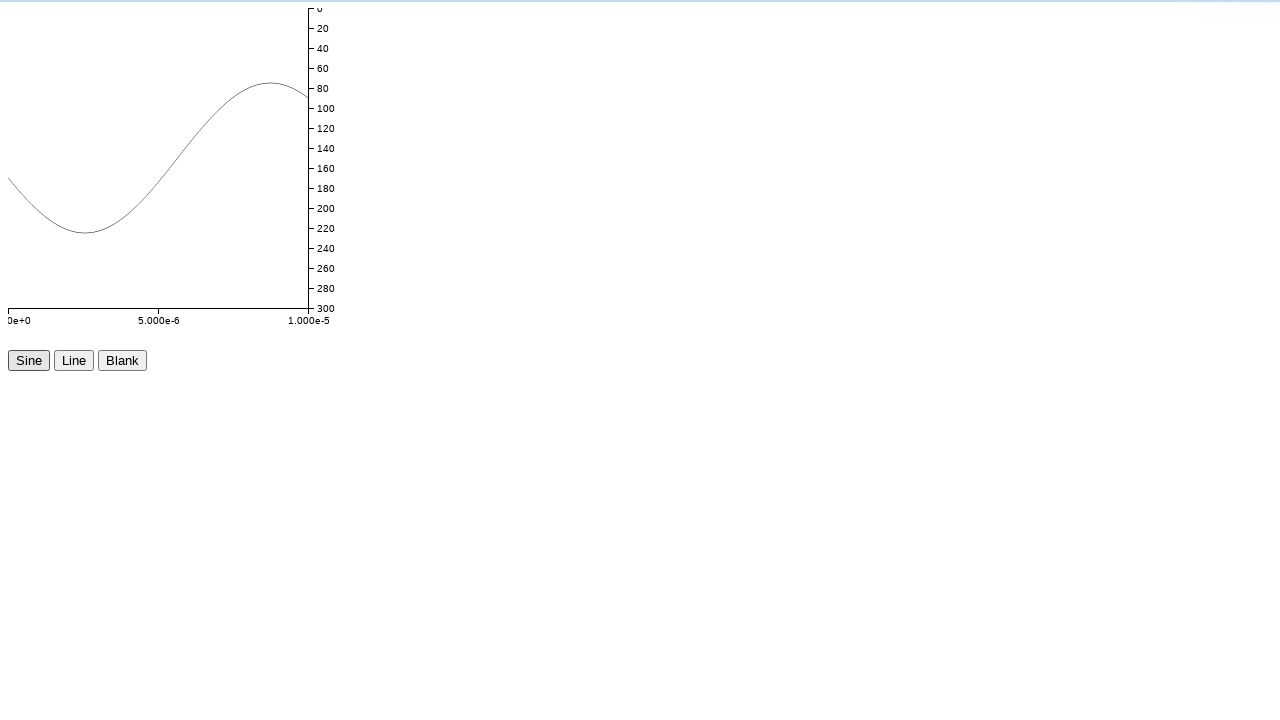

Sine plot rendered and is visible
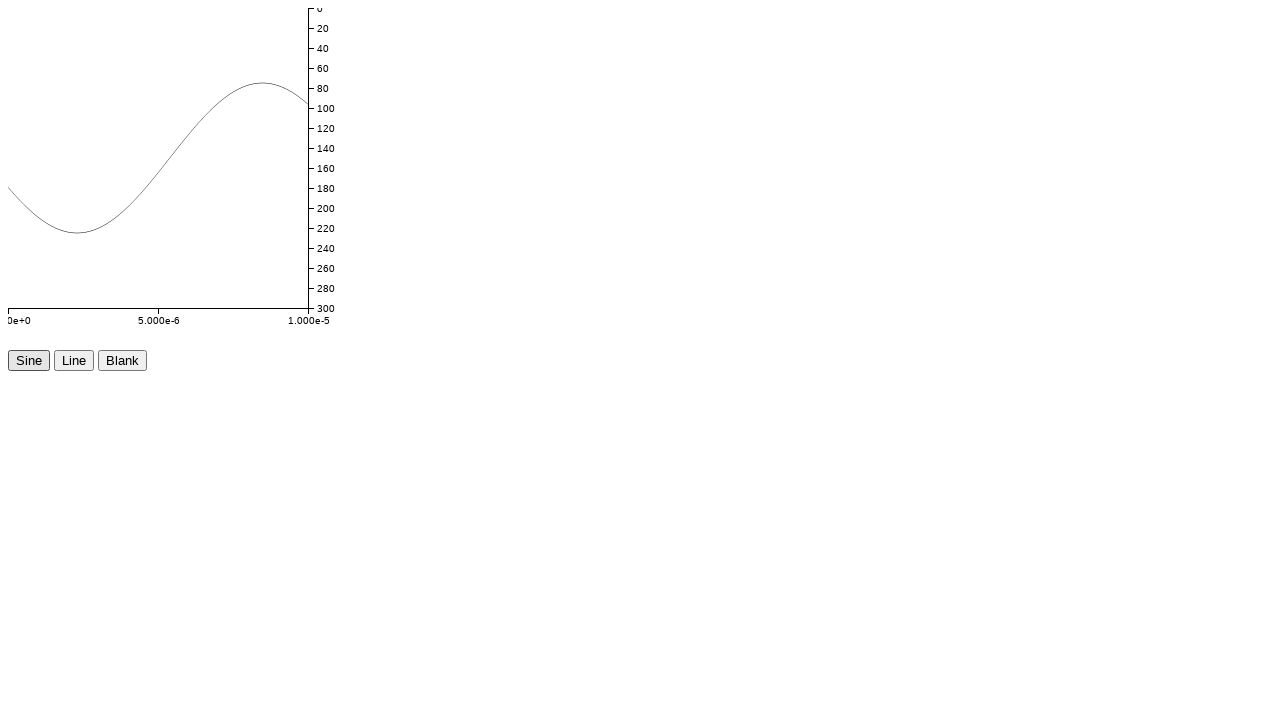

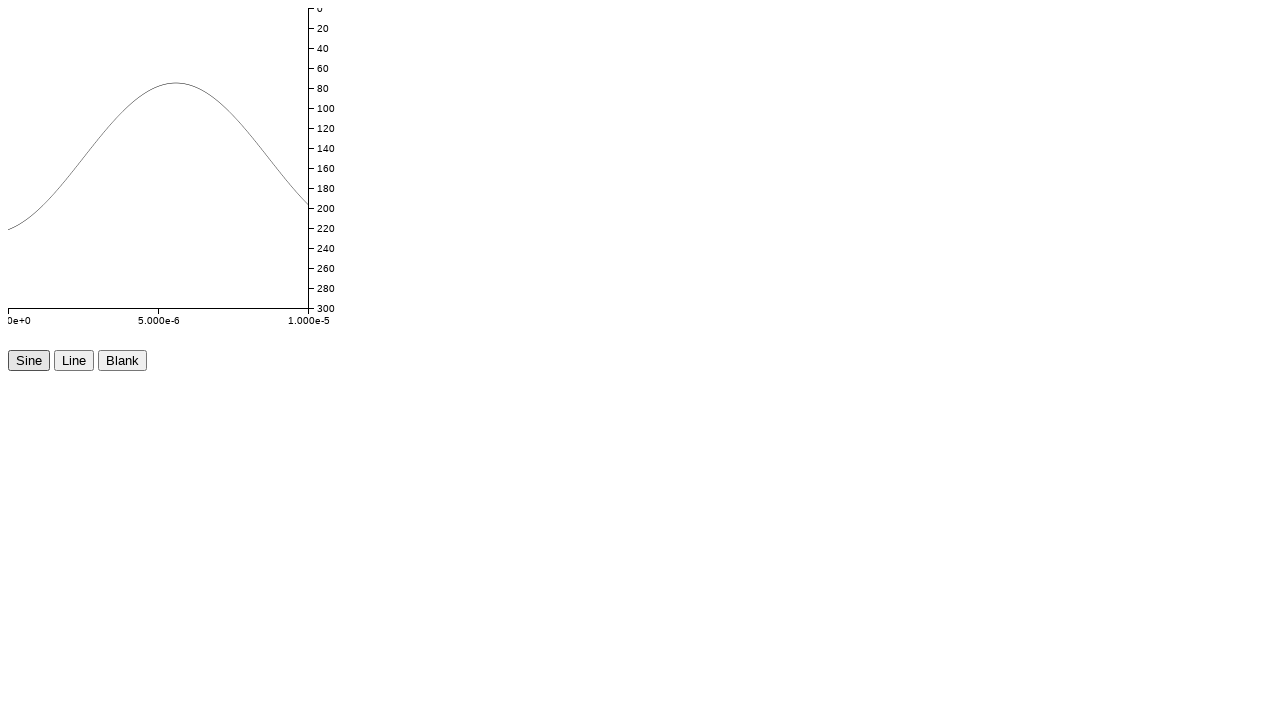